Tests web table pagination by navigating through pages to find a specific country (Canada) and selecting its checkbox

Starting URL: https://selectorshub.com/xpath-practice-page/

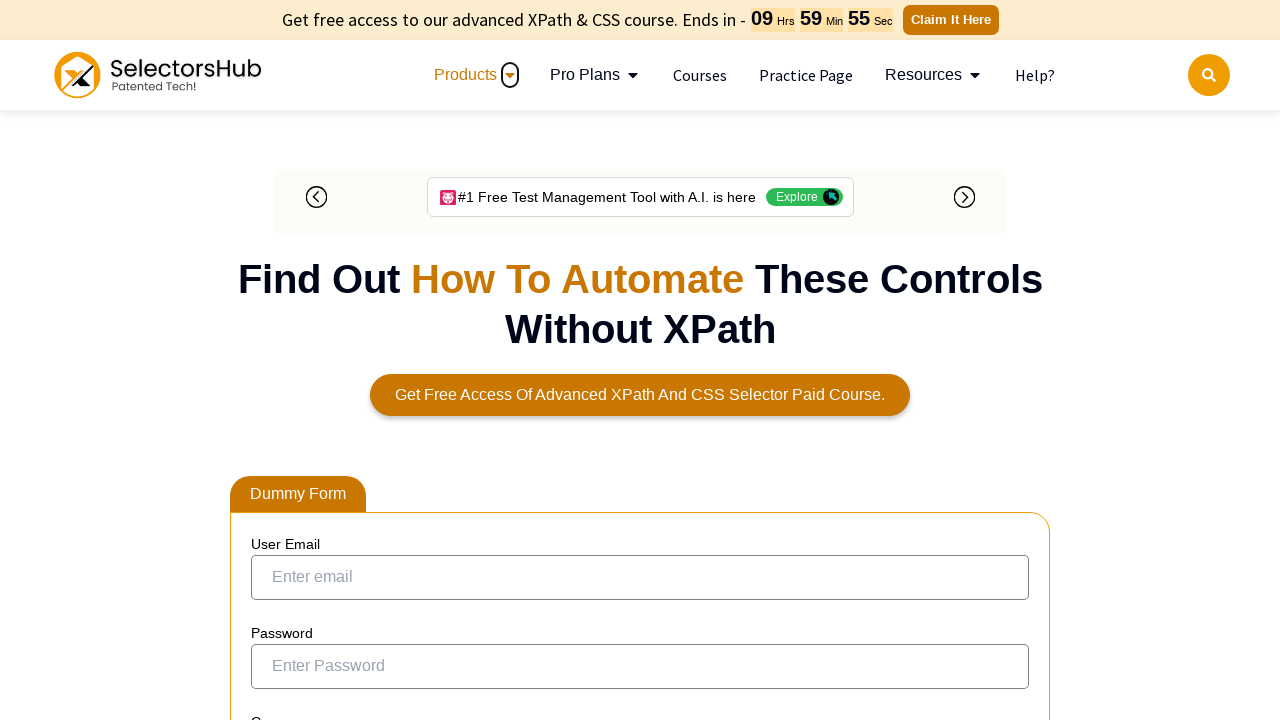

Waited 4 seconds for page to load
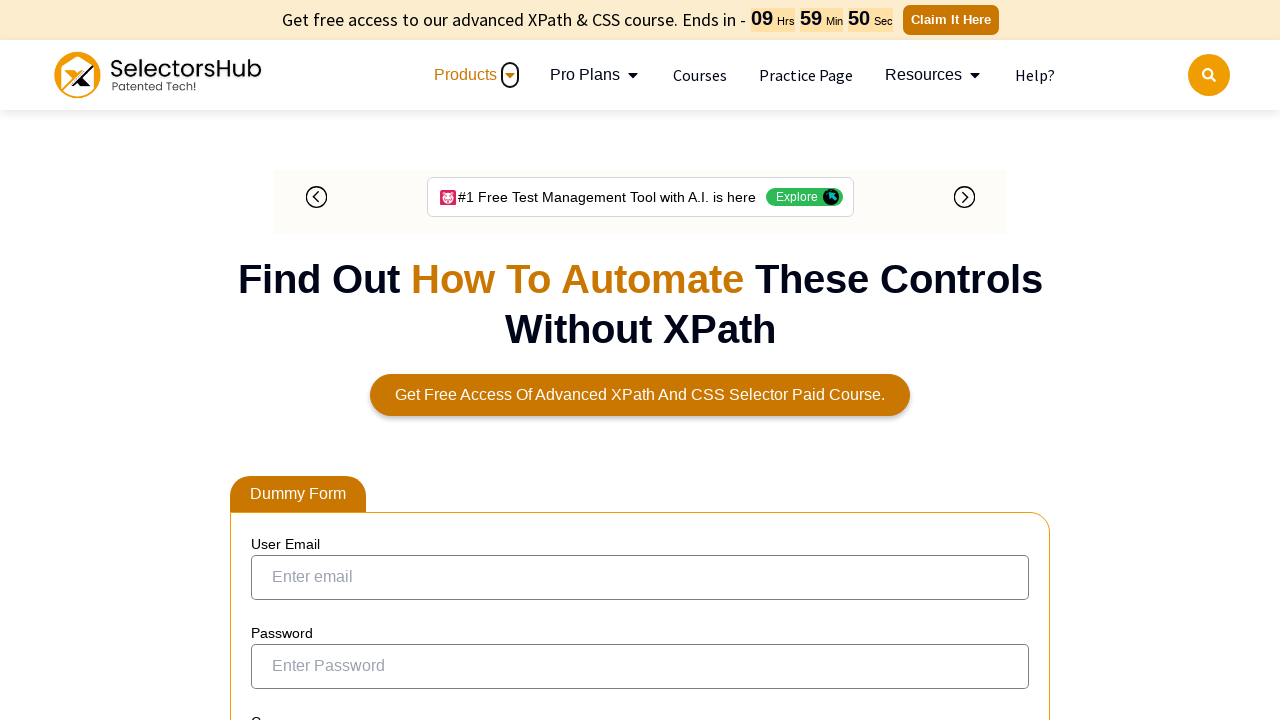

Located Canada cells on current page
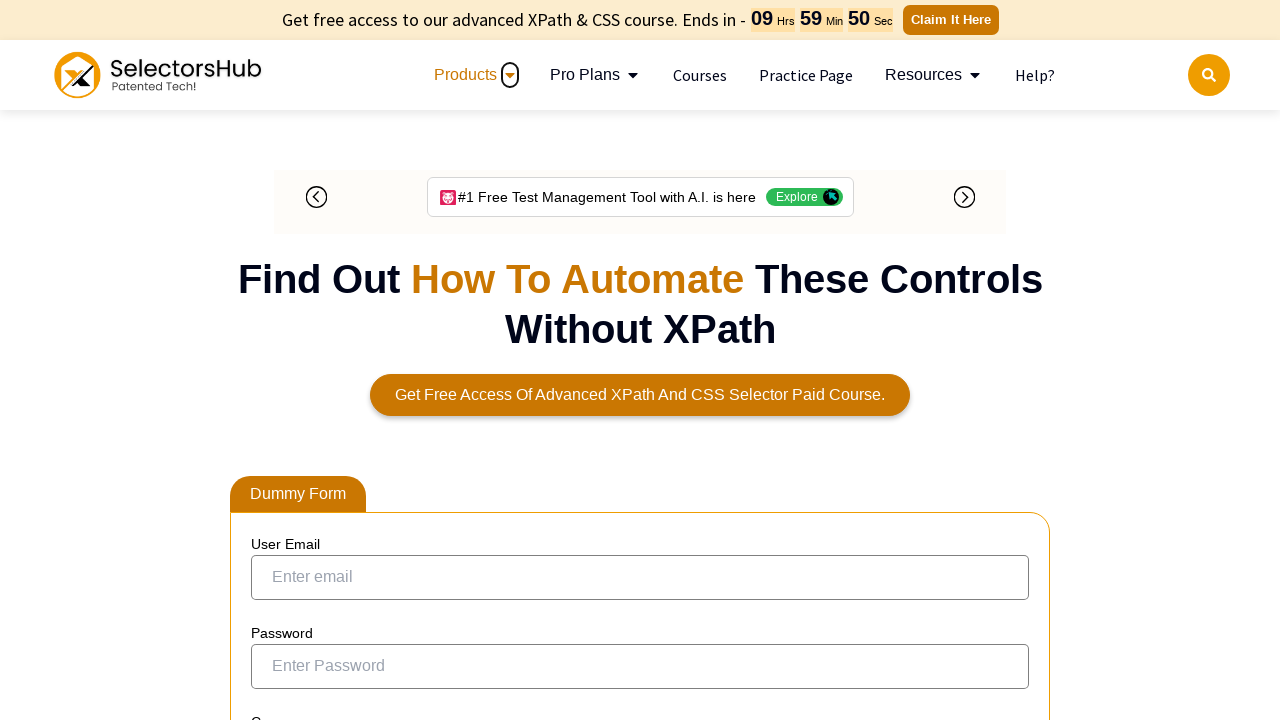

Canada not found on current page, checking for Next button
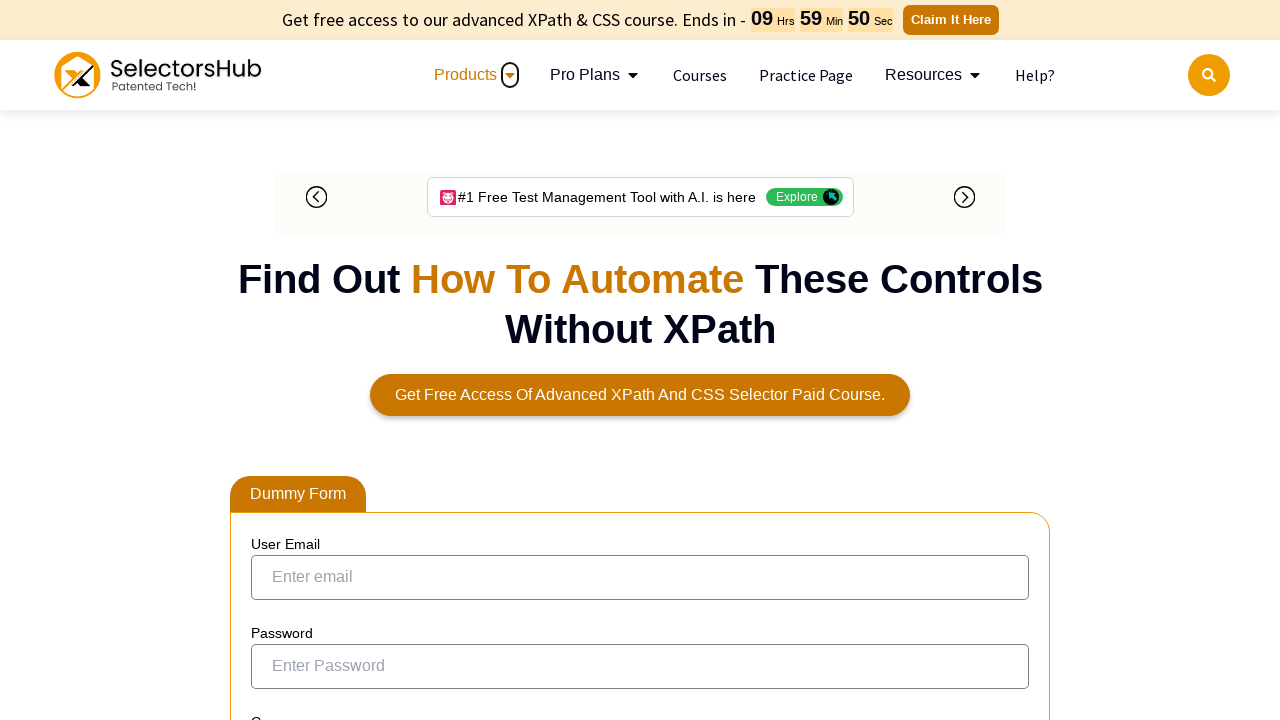

Pagination ended - Next button not found, Canada not found
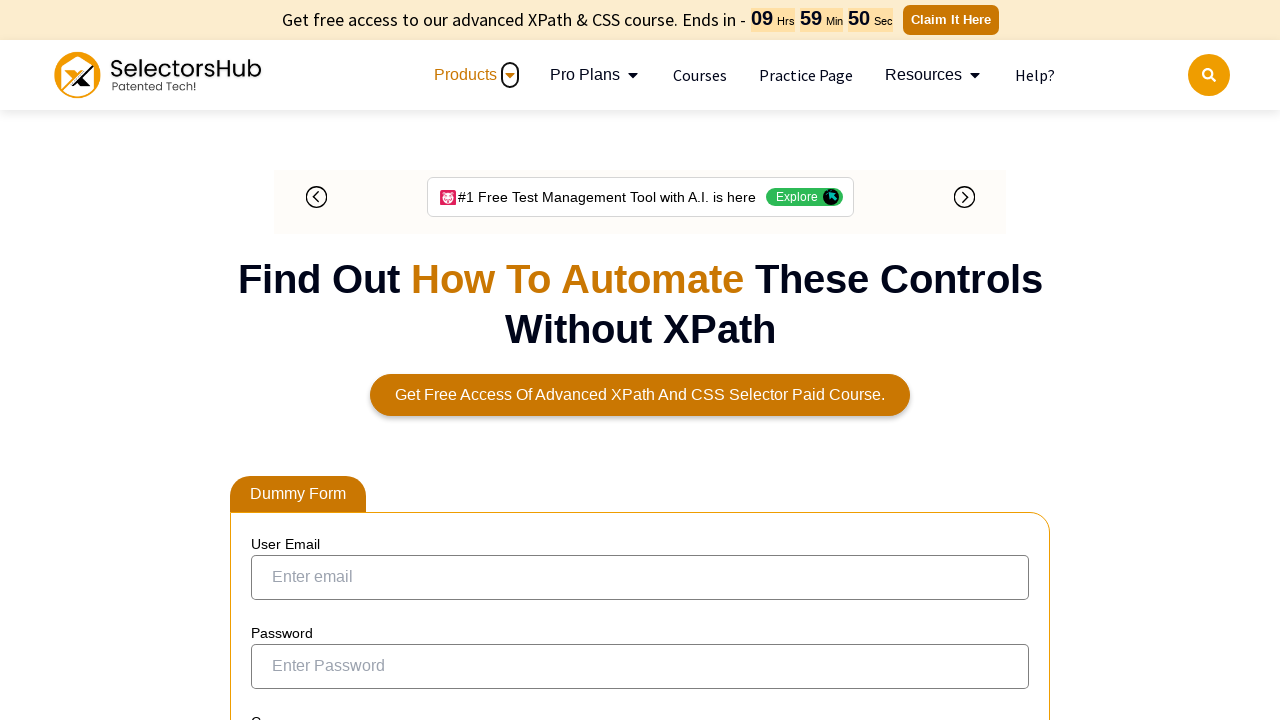

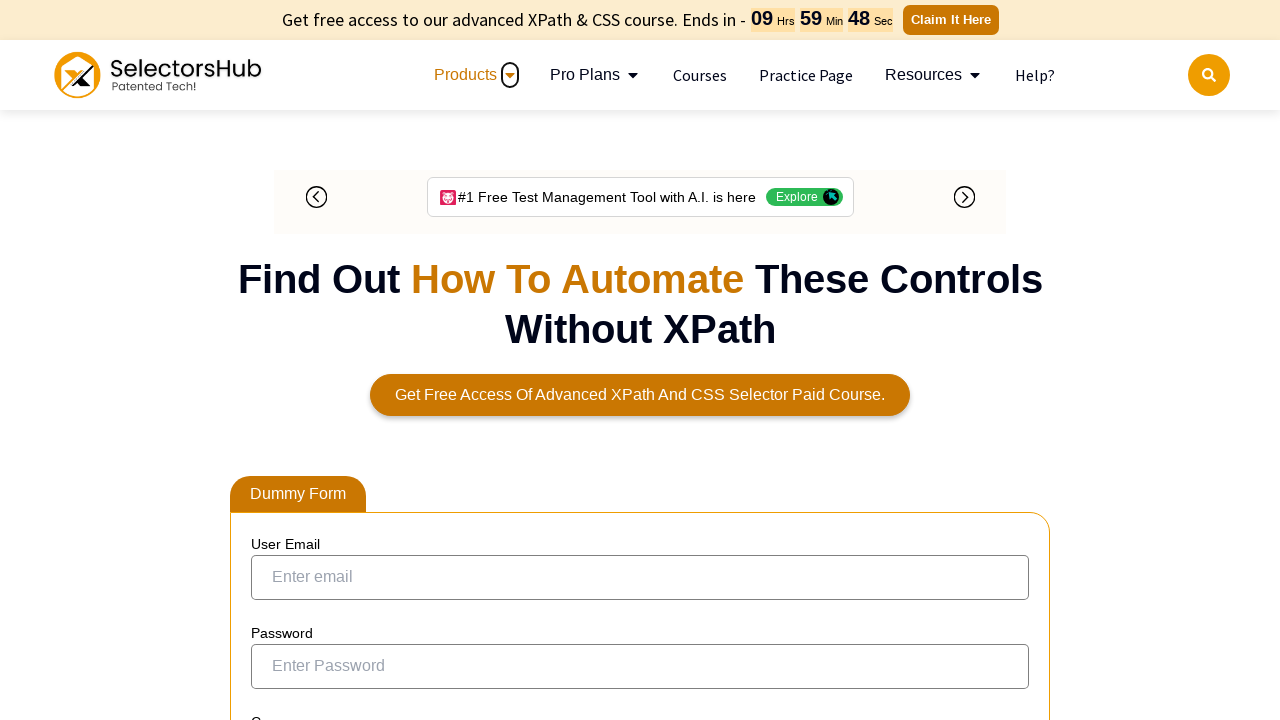